Tests scrolling to a footer element on WebdriverIO website

Starting URL: https://webdriver.io

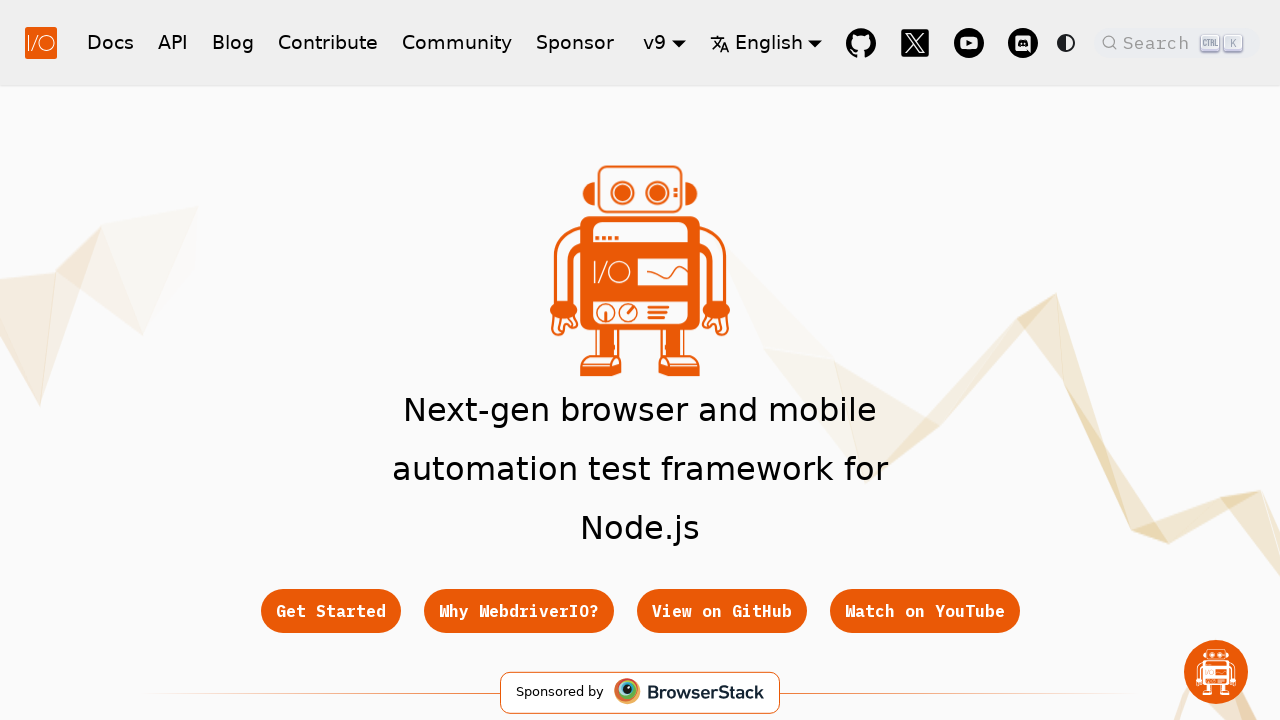

Located the 'Getting Started' footer link
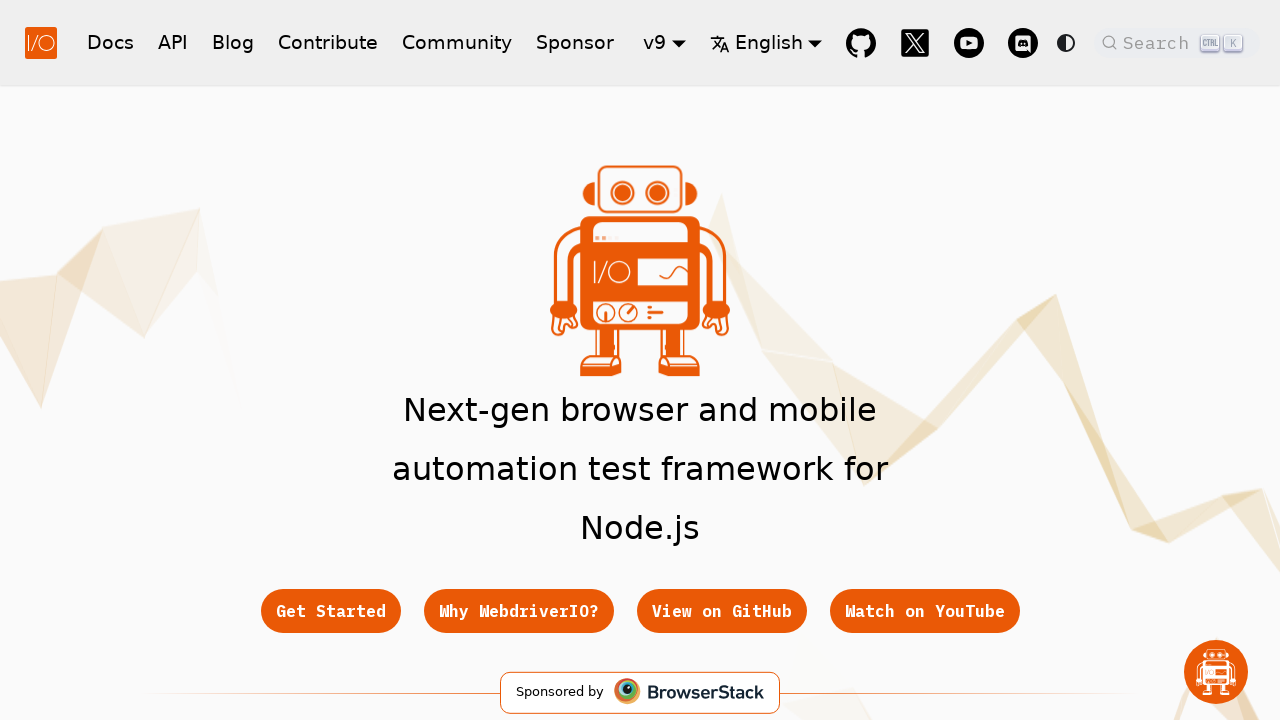

Scrolled to the 'Getting Started' footer link element
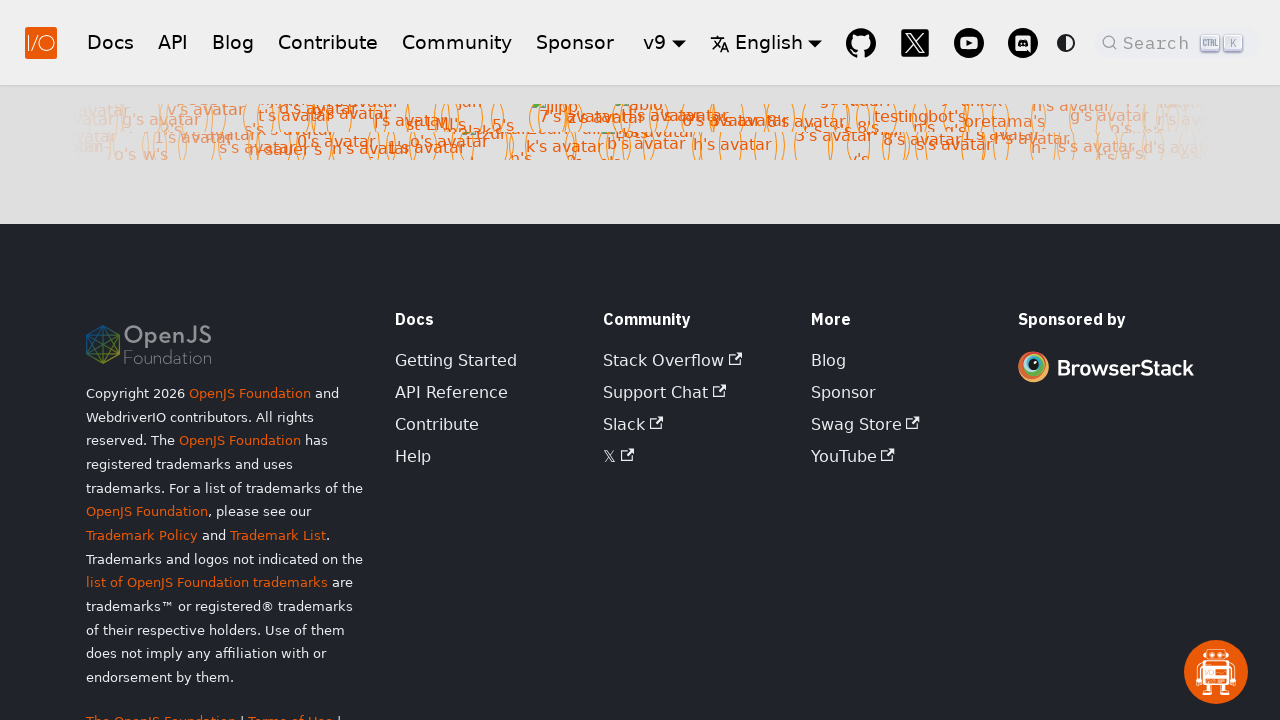

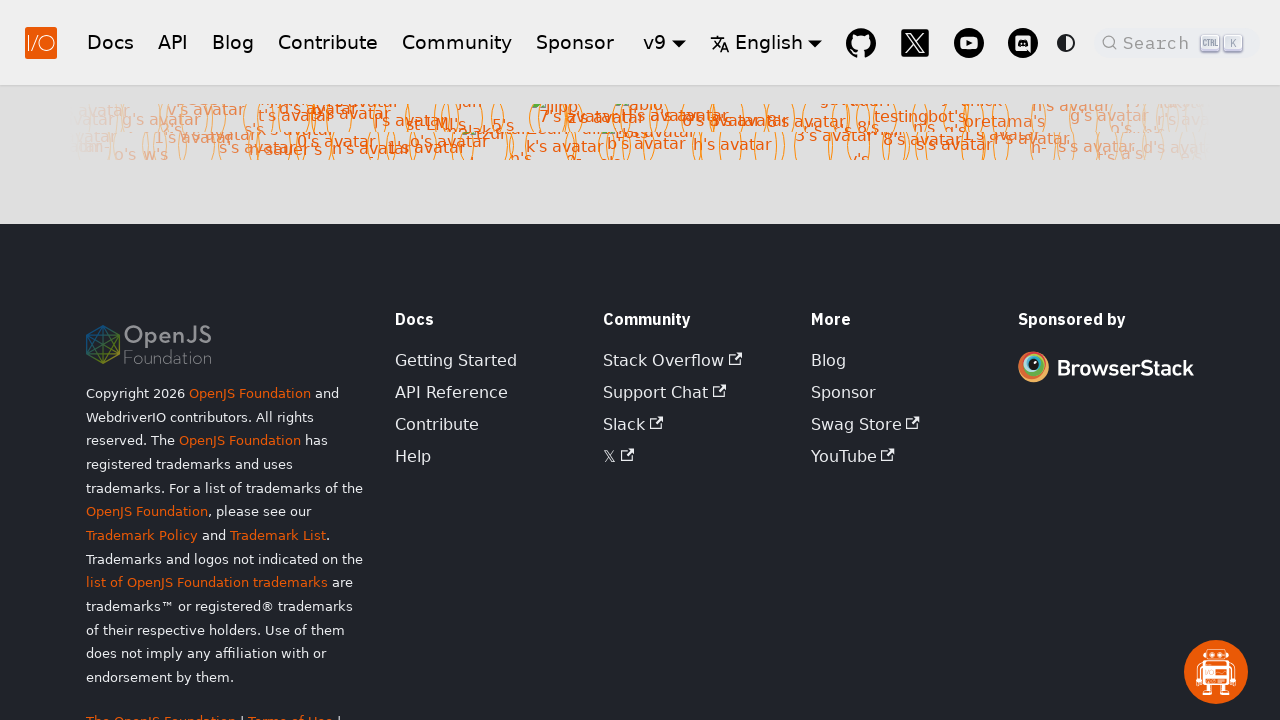